Tests registration form validation when confirmation email doesn't match the original email

Starting URL: https://alada.vn/tai-khoan/dang-ky.html

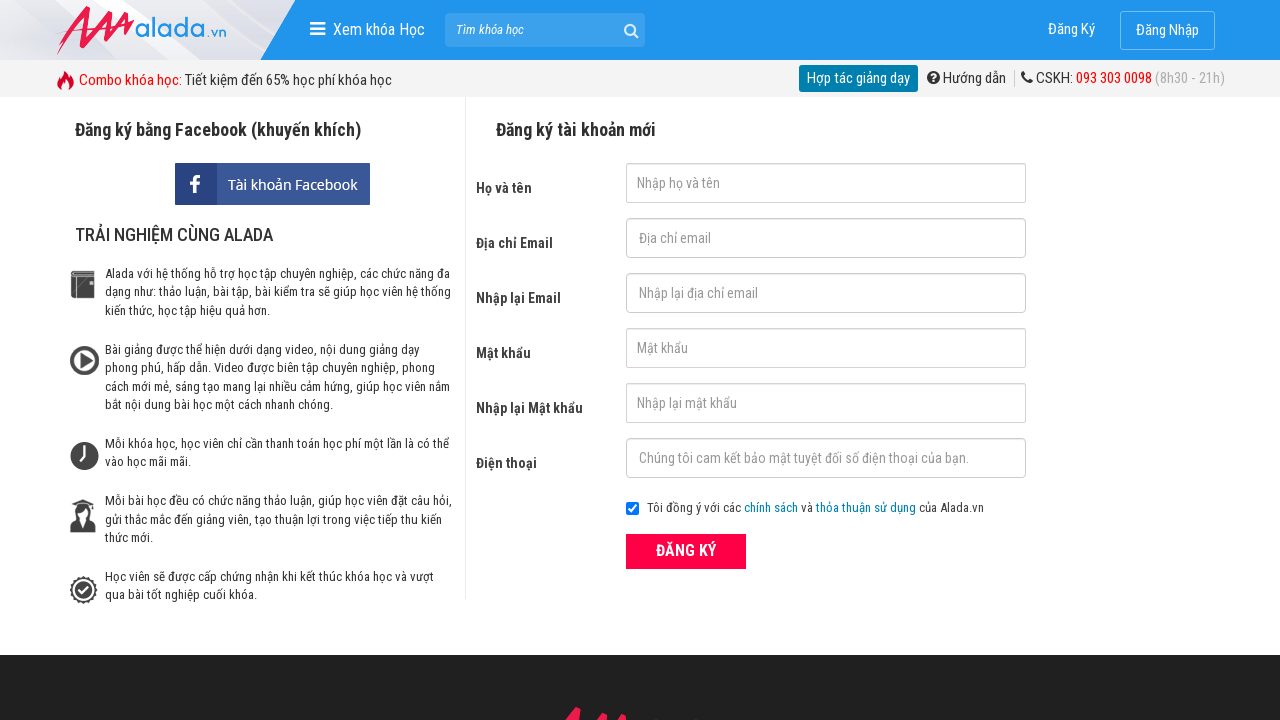

Navigated to registration page
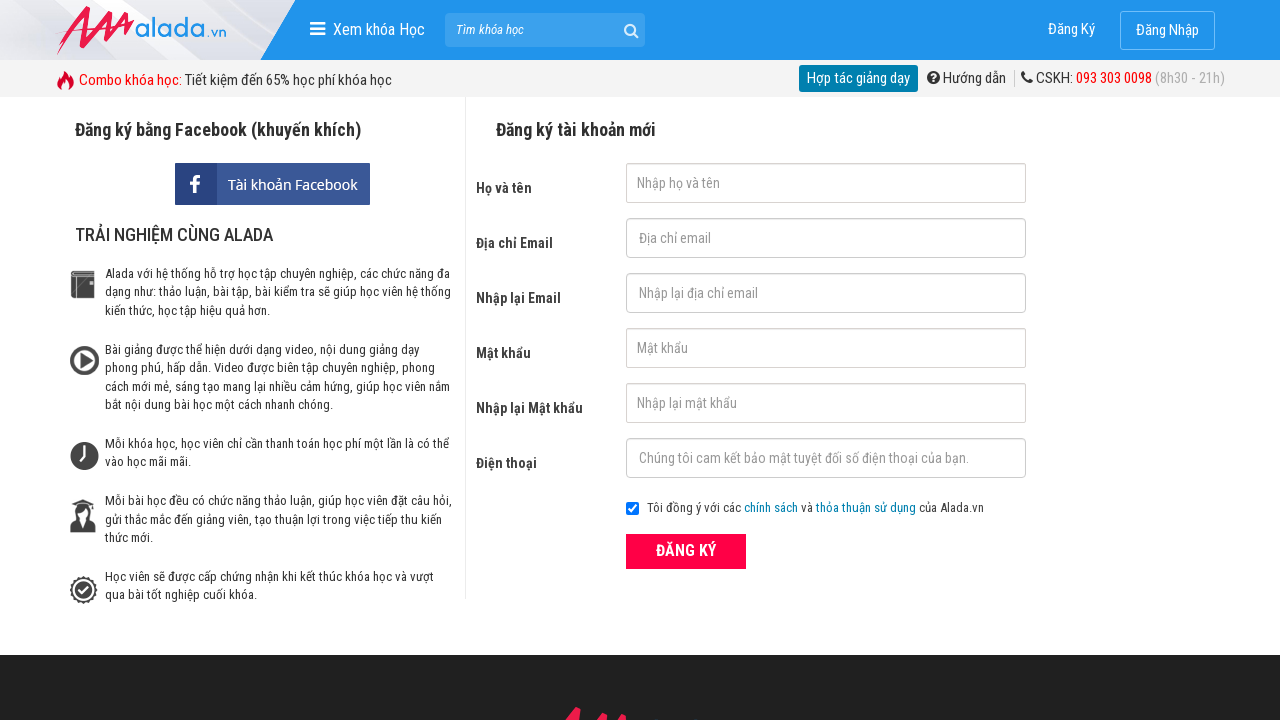

Filled first name field with 'Hoang Hien' on input#txtFirstname
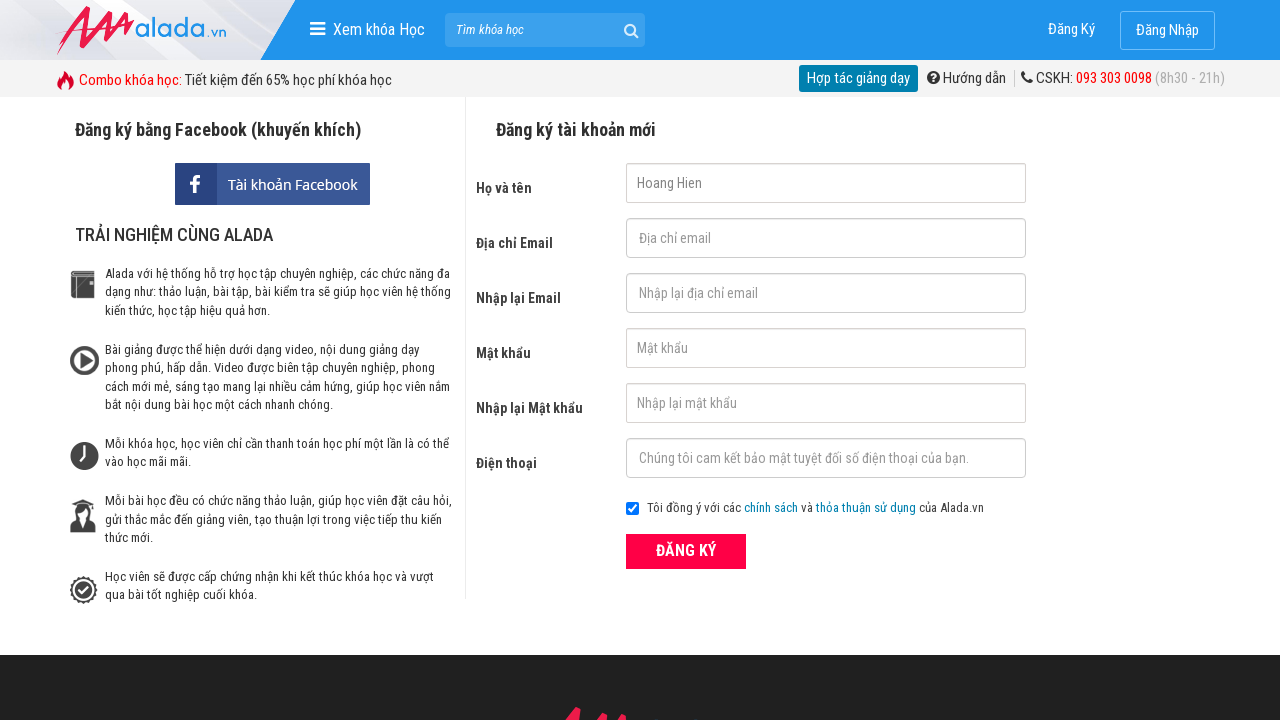

Filled email field with 'hienht@gmail.com' on input#txtEmail
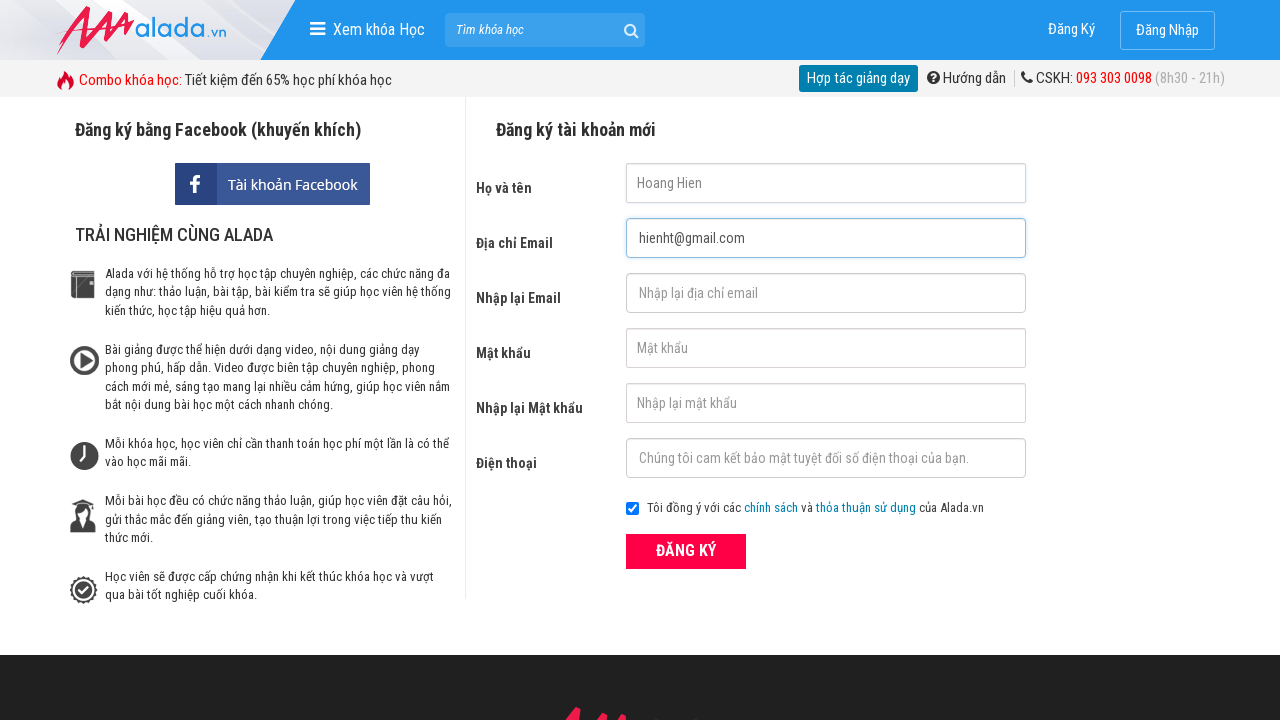

Filled confirmation email field with mismatched email 'hienht@gmail.net' on input#txtCEmail
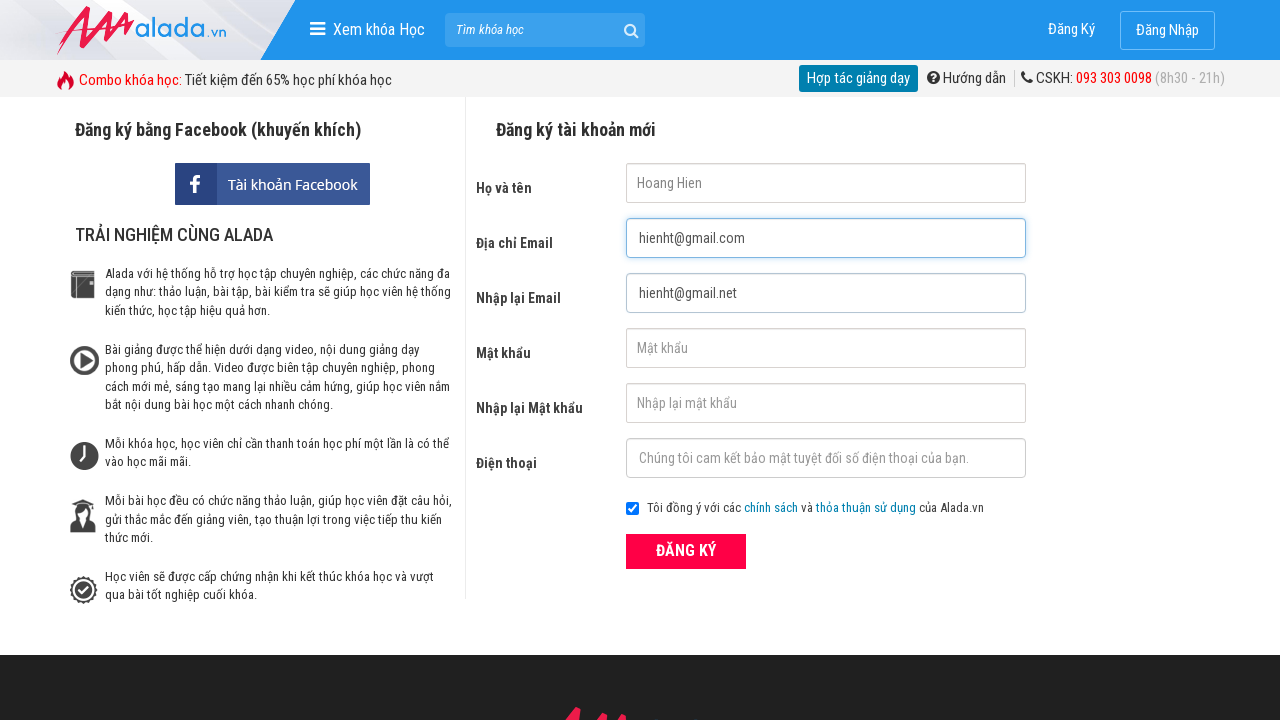

Filled password field on input#txtPassword
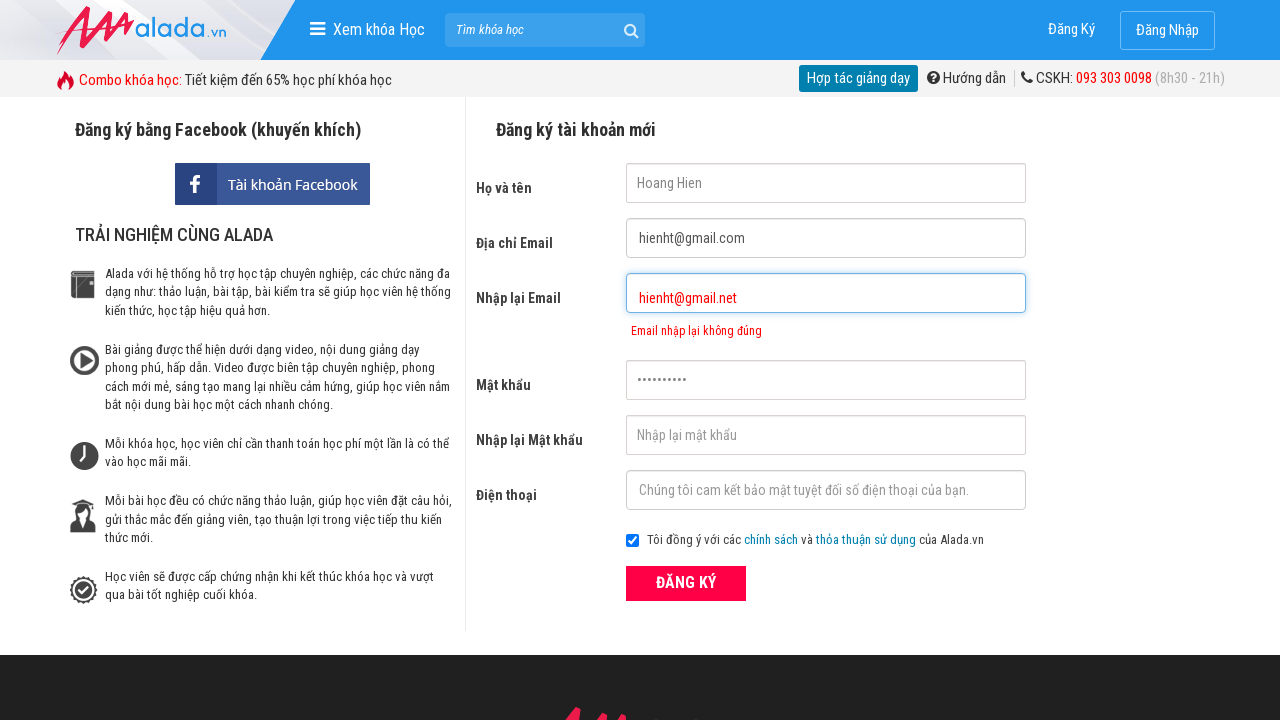

Filled confirm password field on input#txtCPassword
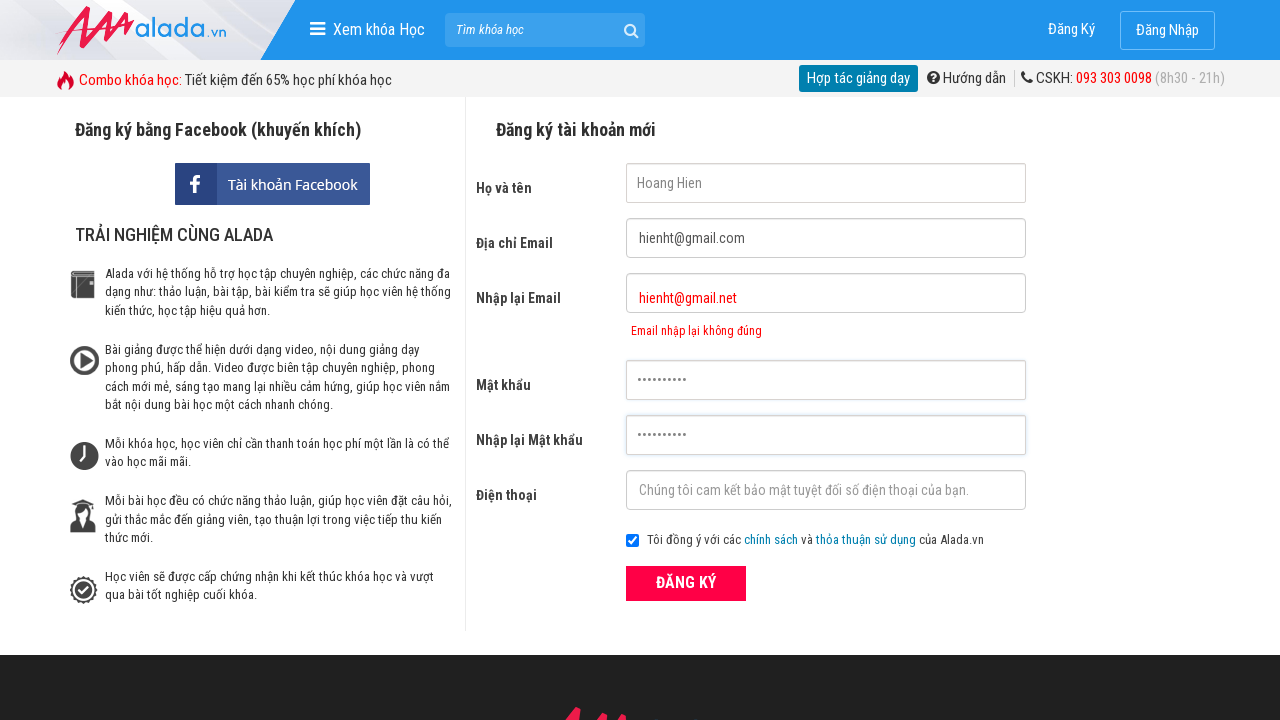

Filled phone field with '0389219826' on input#txtPhone
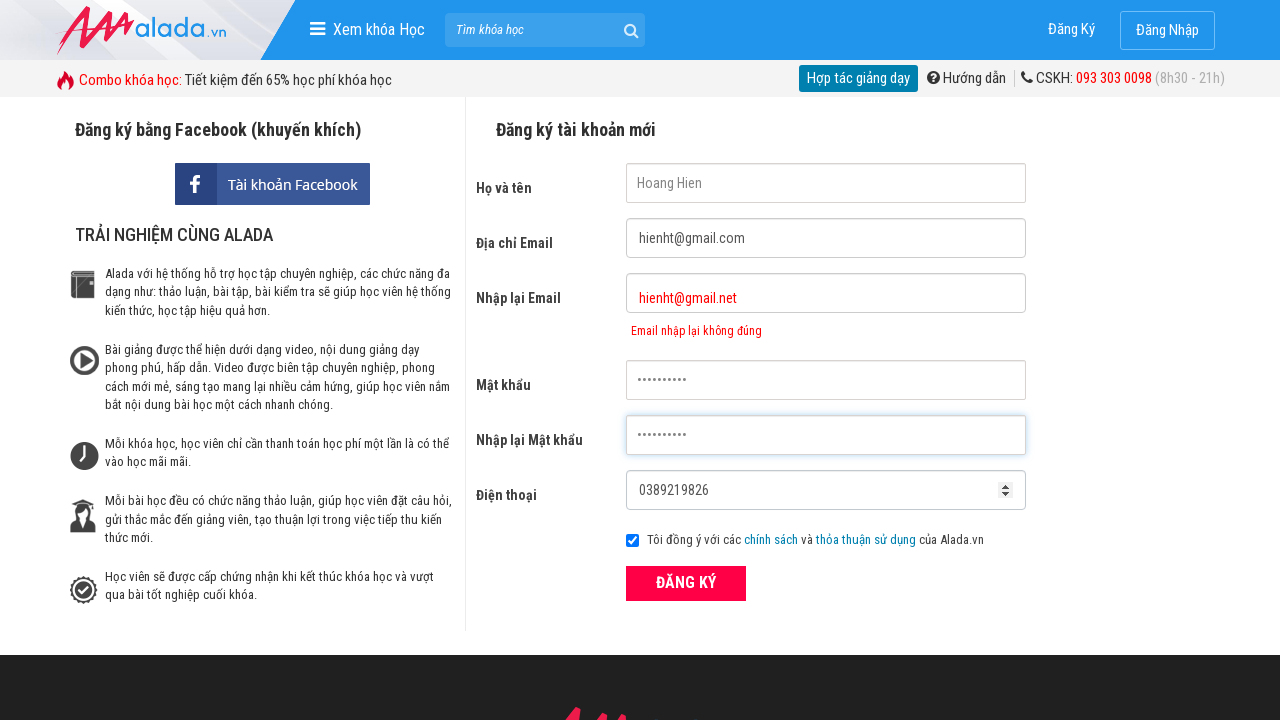

Clicked register submit button at (686, 583) on button.btn_pink_sm.fs16
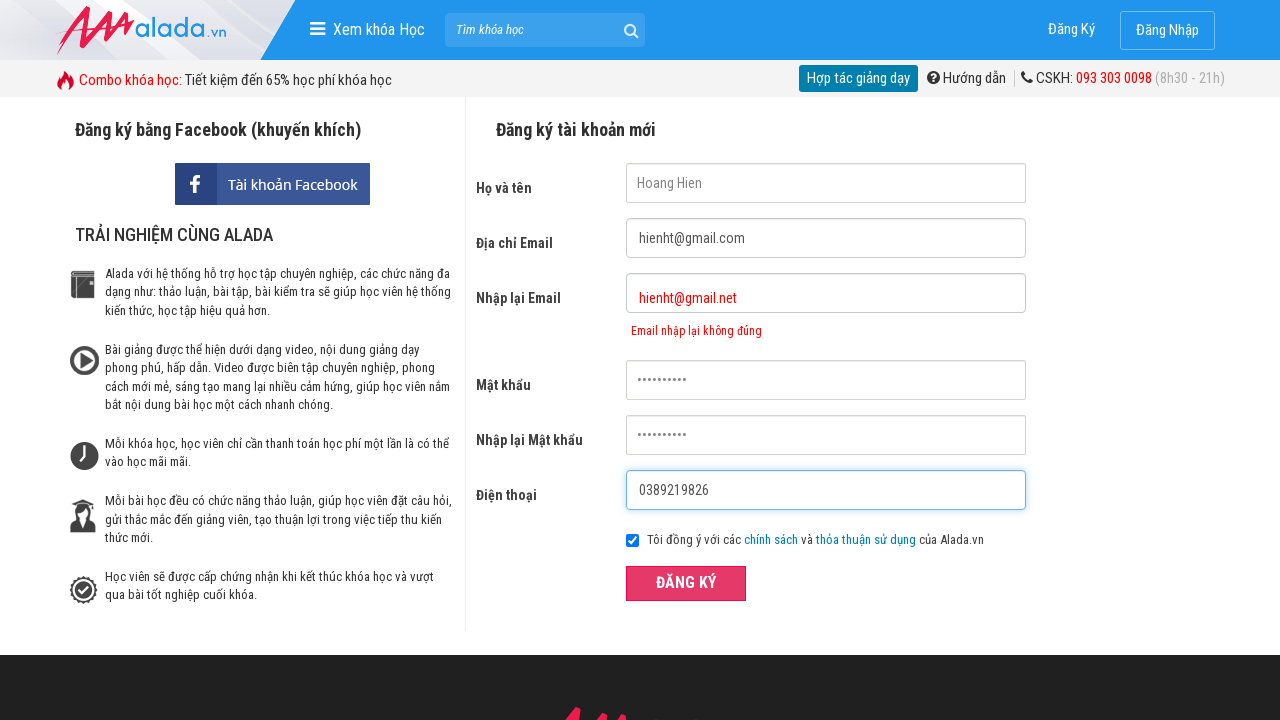

Confirmation email error message appeared
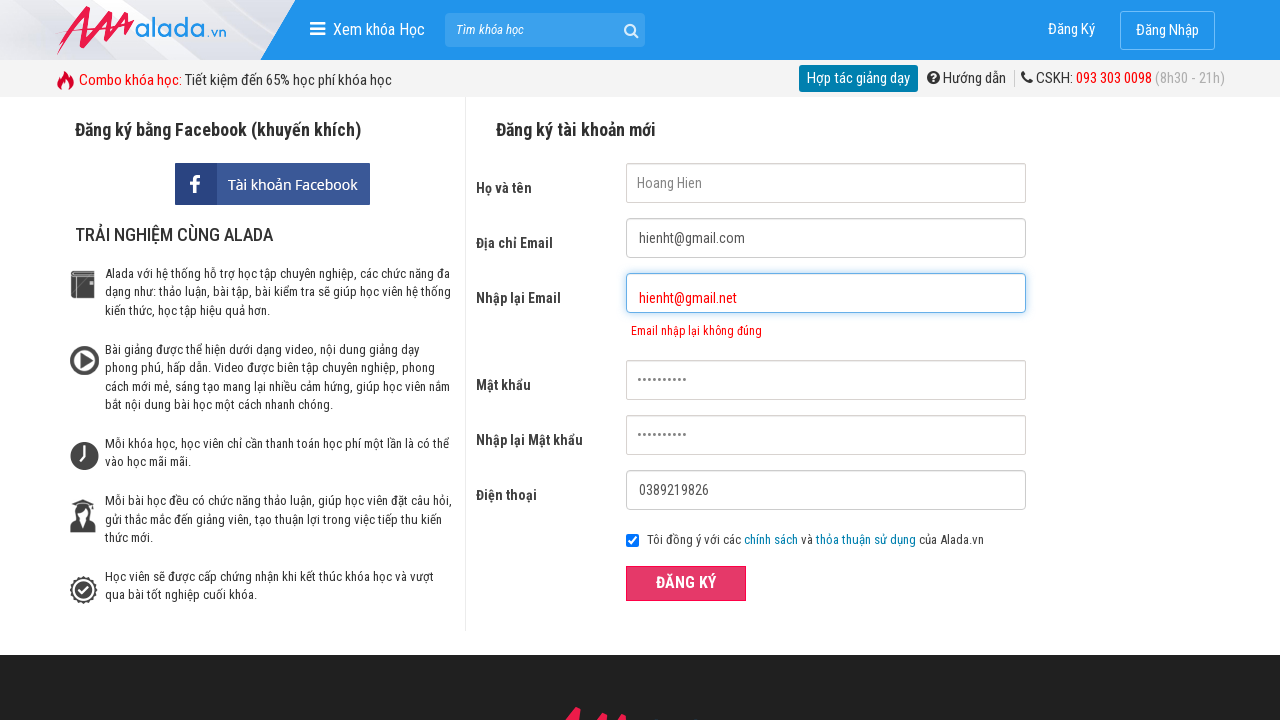

Verified error message 'Email nhập lại không đúng' is displayed
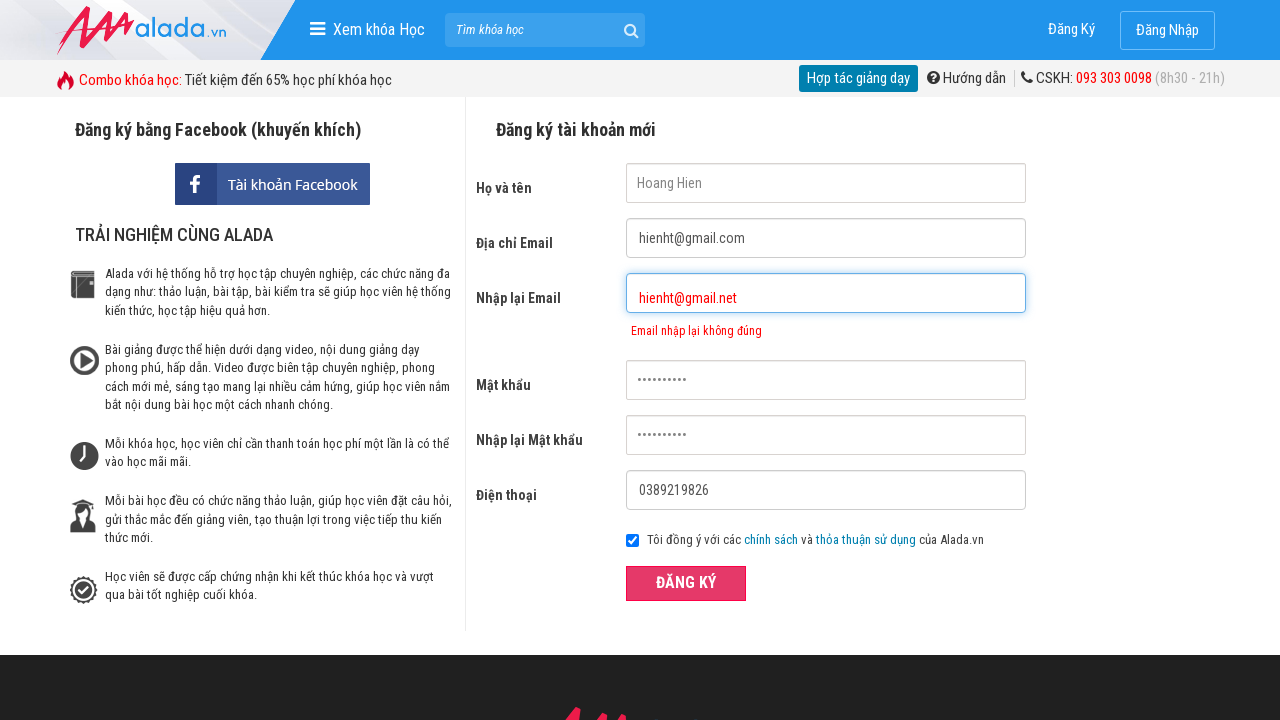

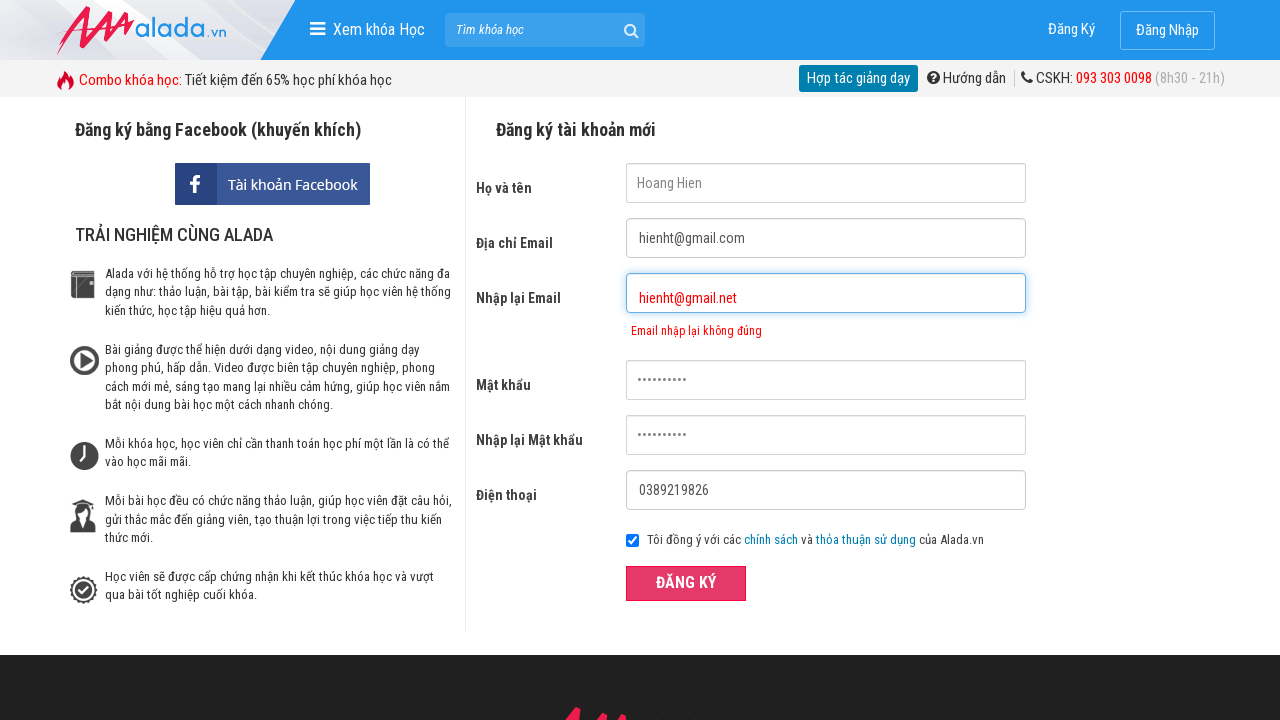